Waits for a specific price to appear, clicks a booking button, solves a mathematical calculation, and submits the answer

Starting URL: http://suninjuly.github.io/explicit_wait2.html

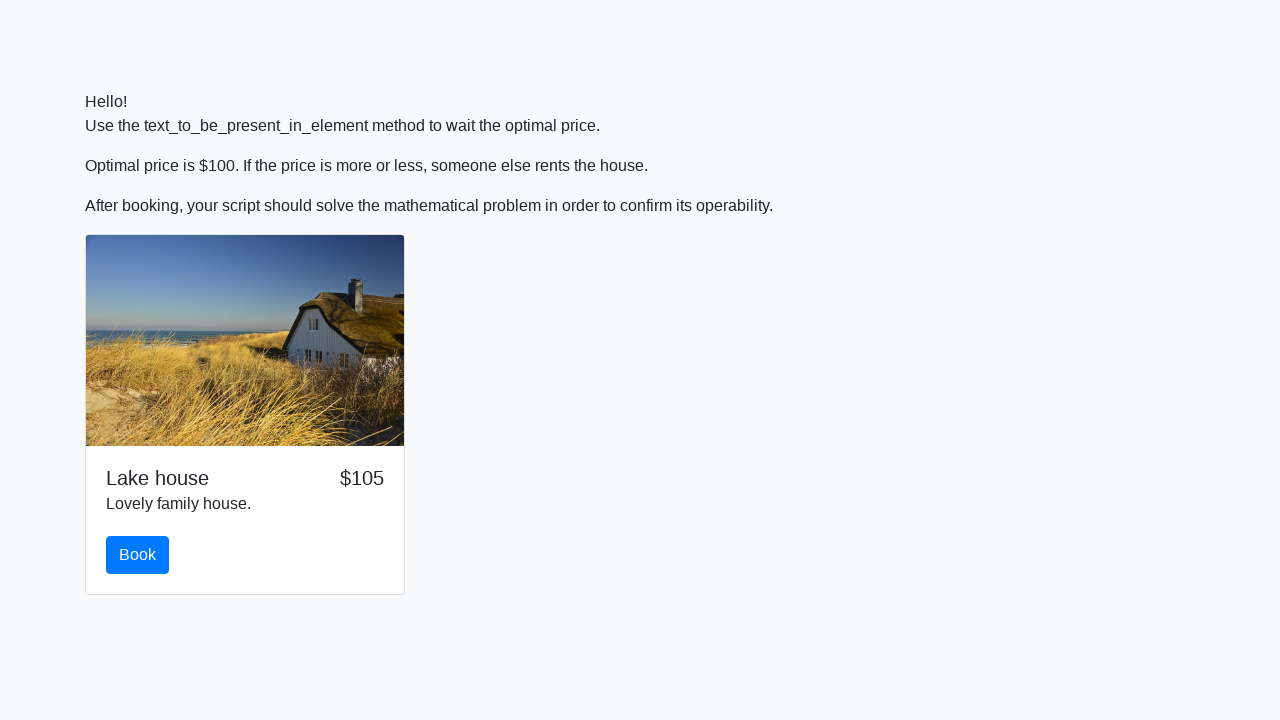

Waited for price to appear as $100
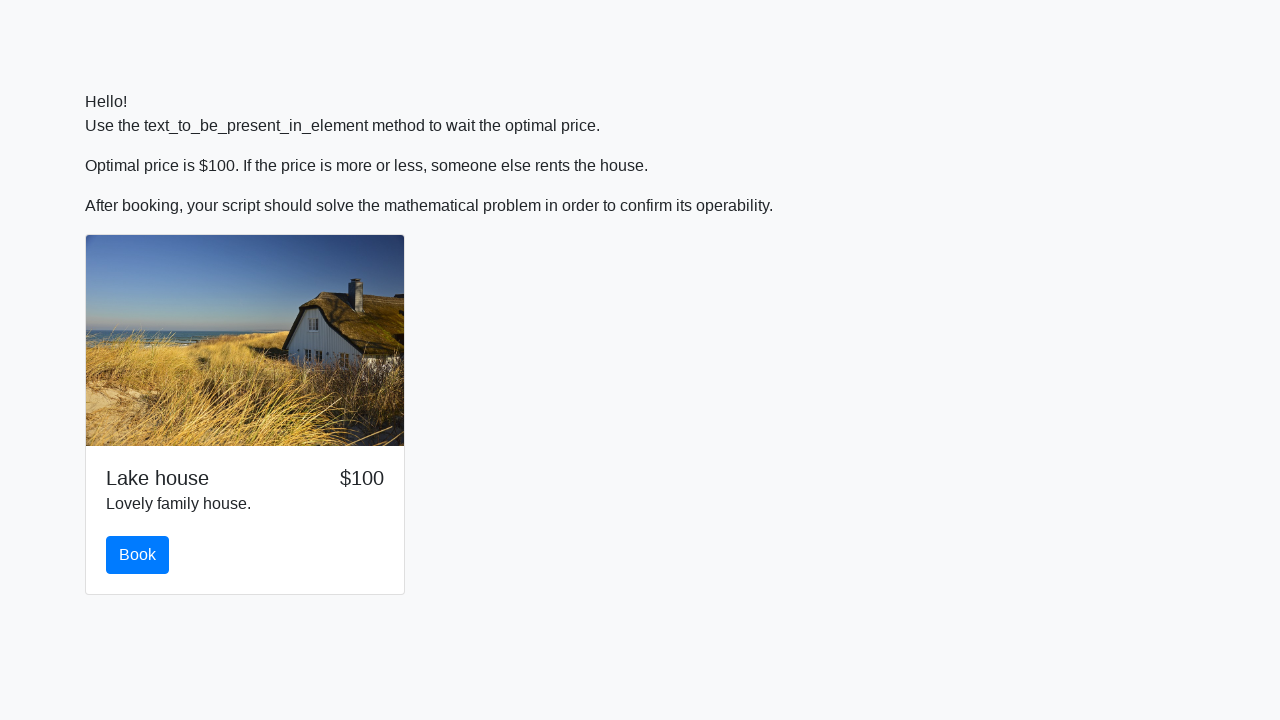

Clicked the book button at (138, 555) on #book
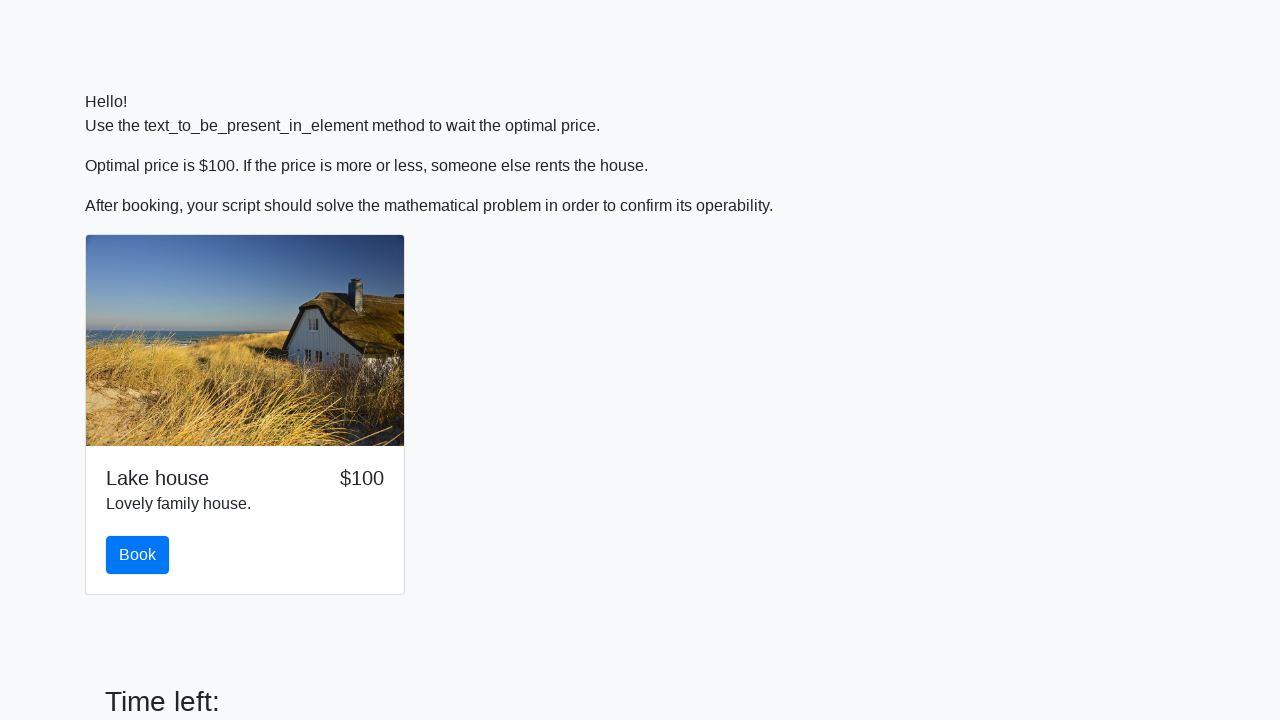

Retrieved number value: 957
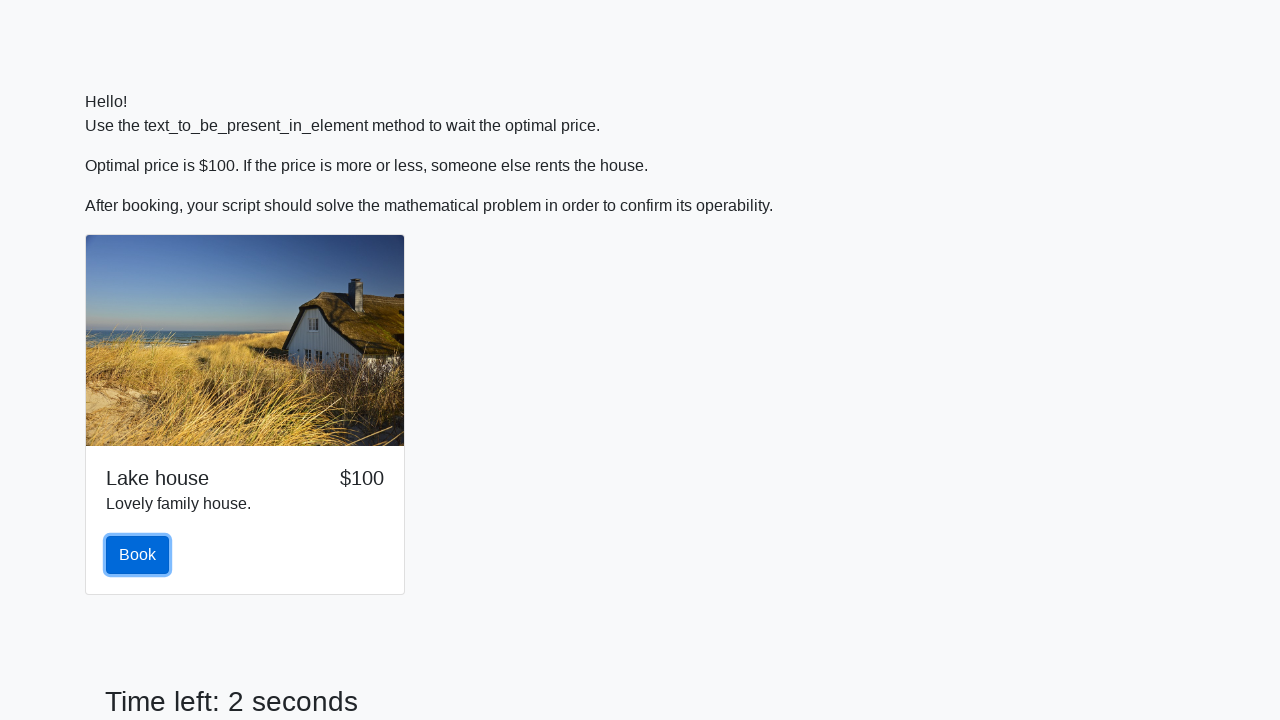

Calculated mathematical result: 2.4088724855663854
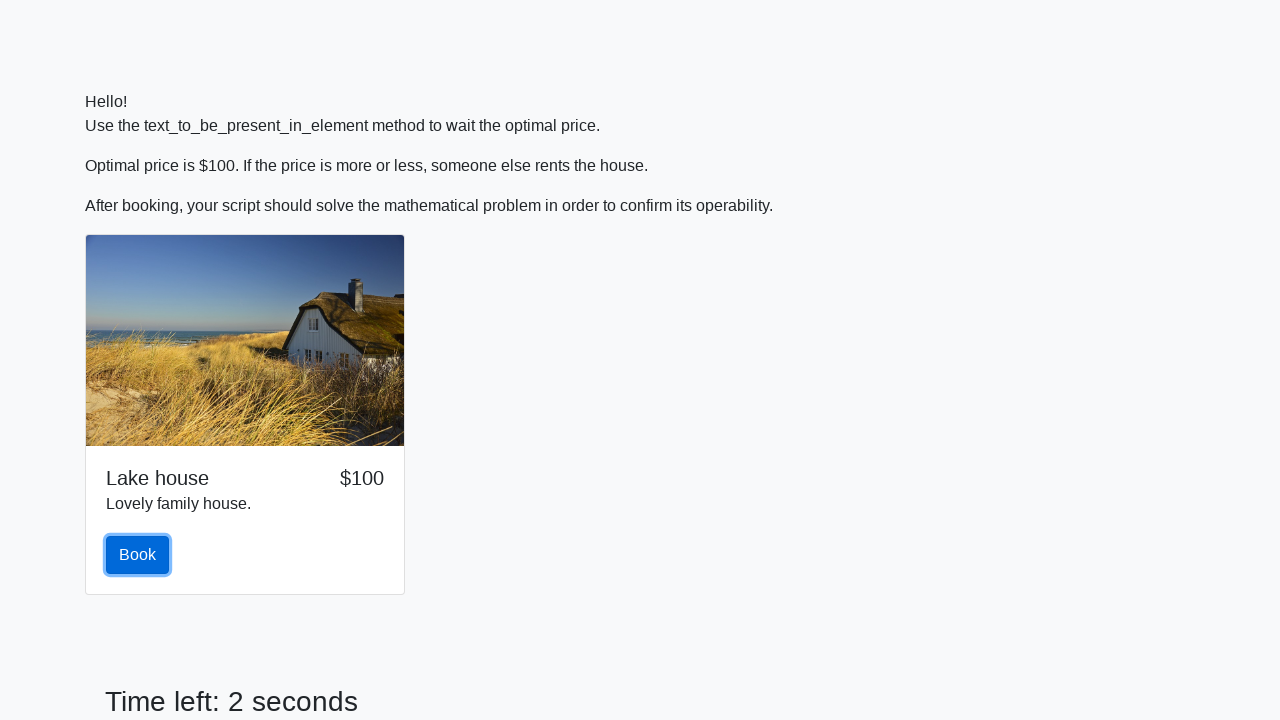

Filled answer field with calculated value on #answer
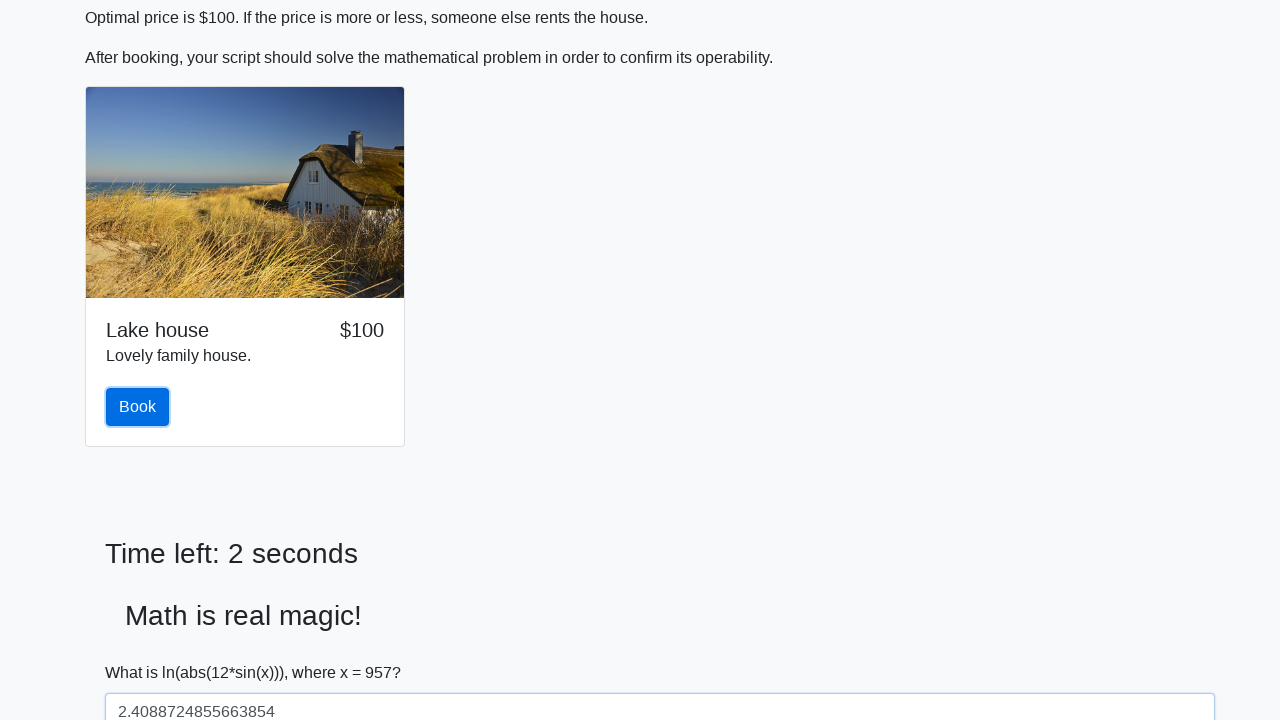

Submitted the mathematical answer at (143, 651) on #solve
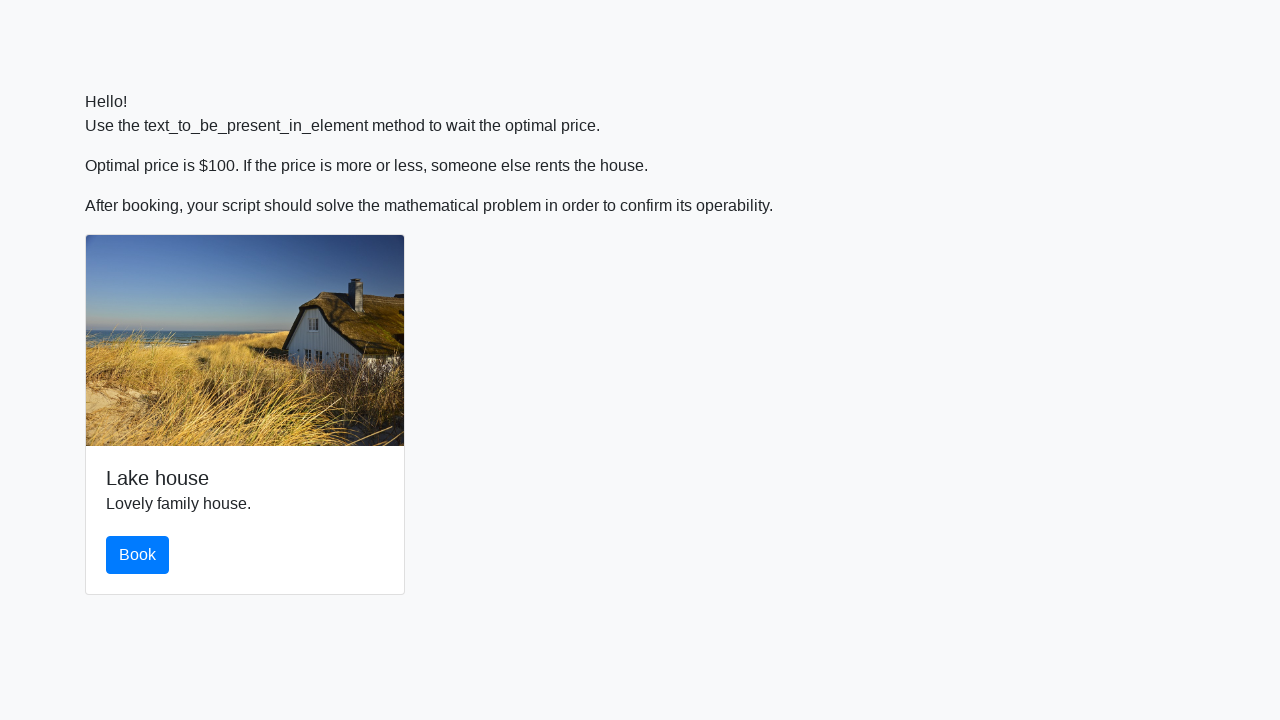

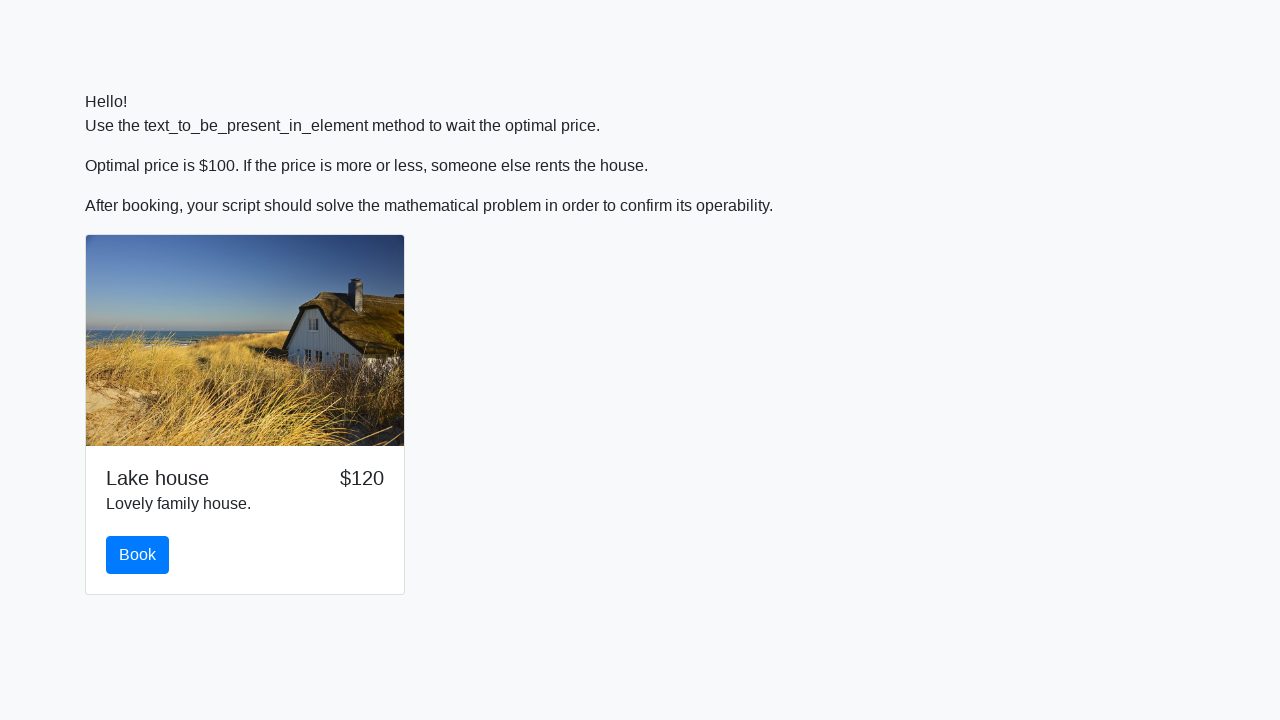